Opens a browser, navigates to the Sauce Demo website, and maximizes the browser window.

Starting URL: https://www.saucedemo.com/

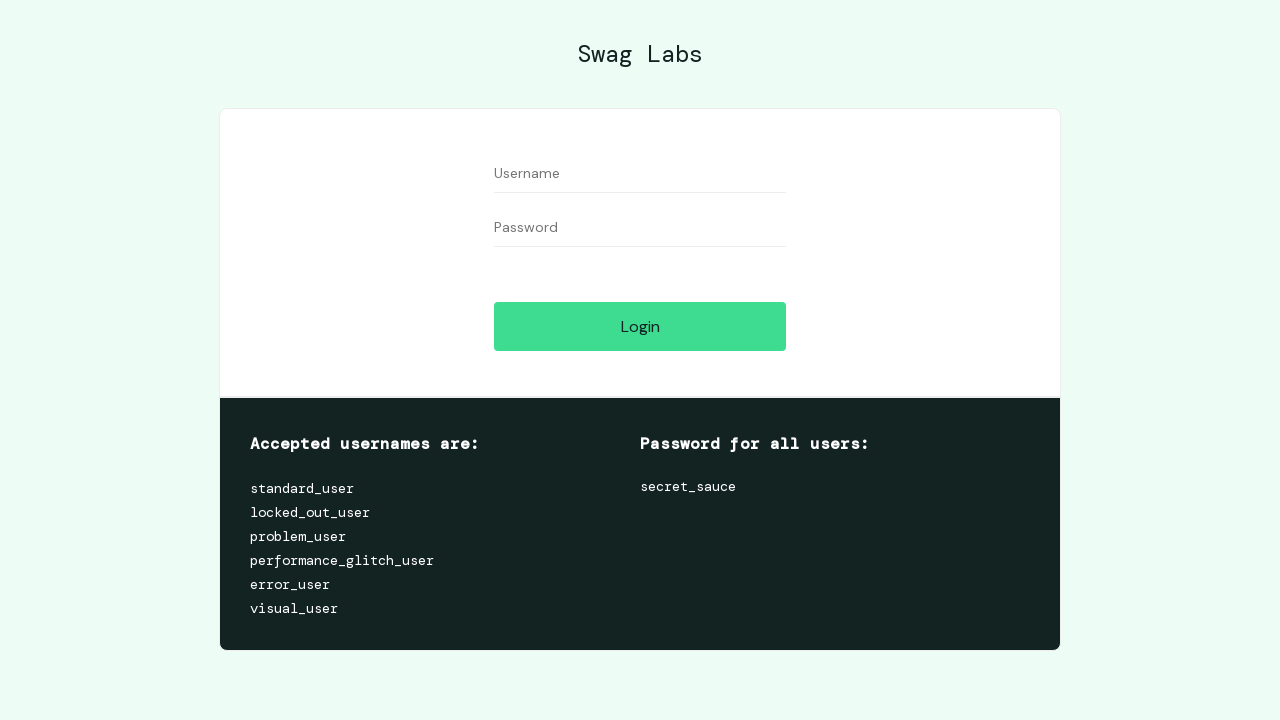

Set browser viewport to 1920x1080
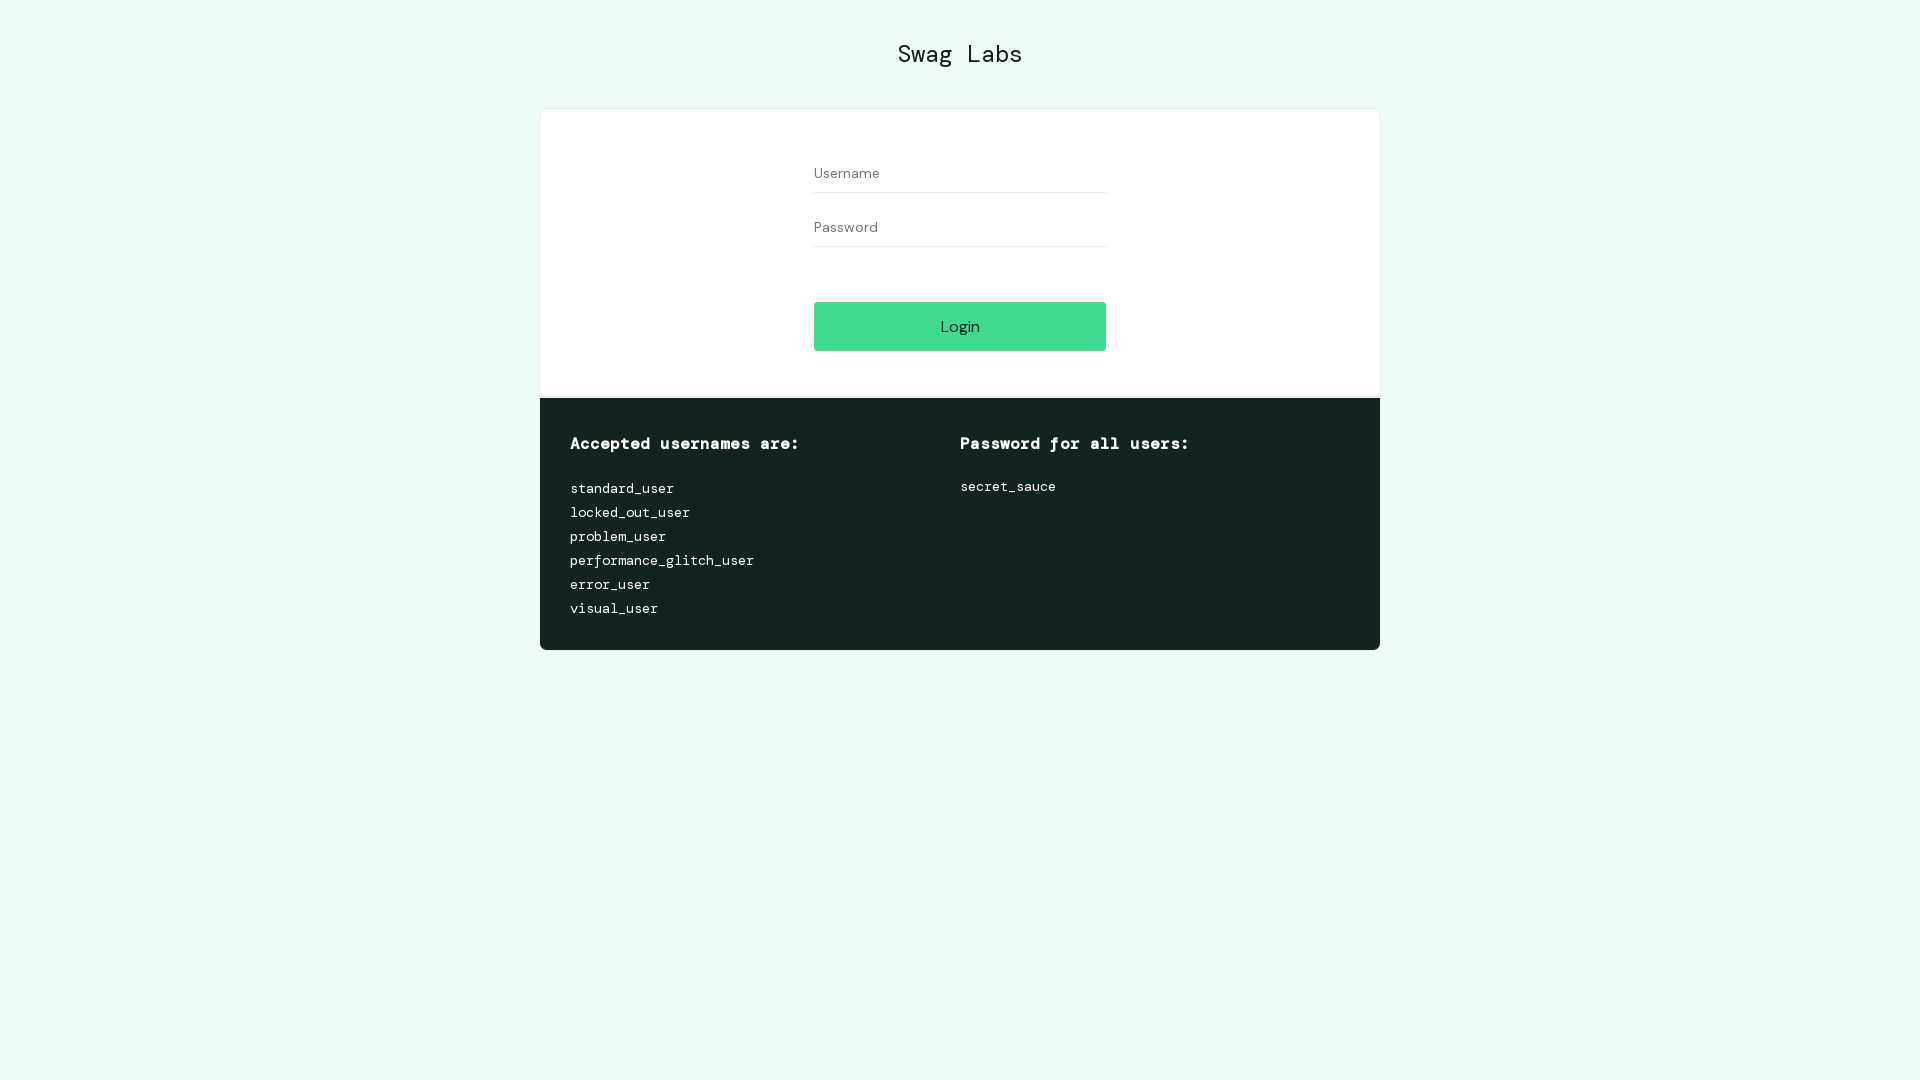

Page DOM content loaded
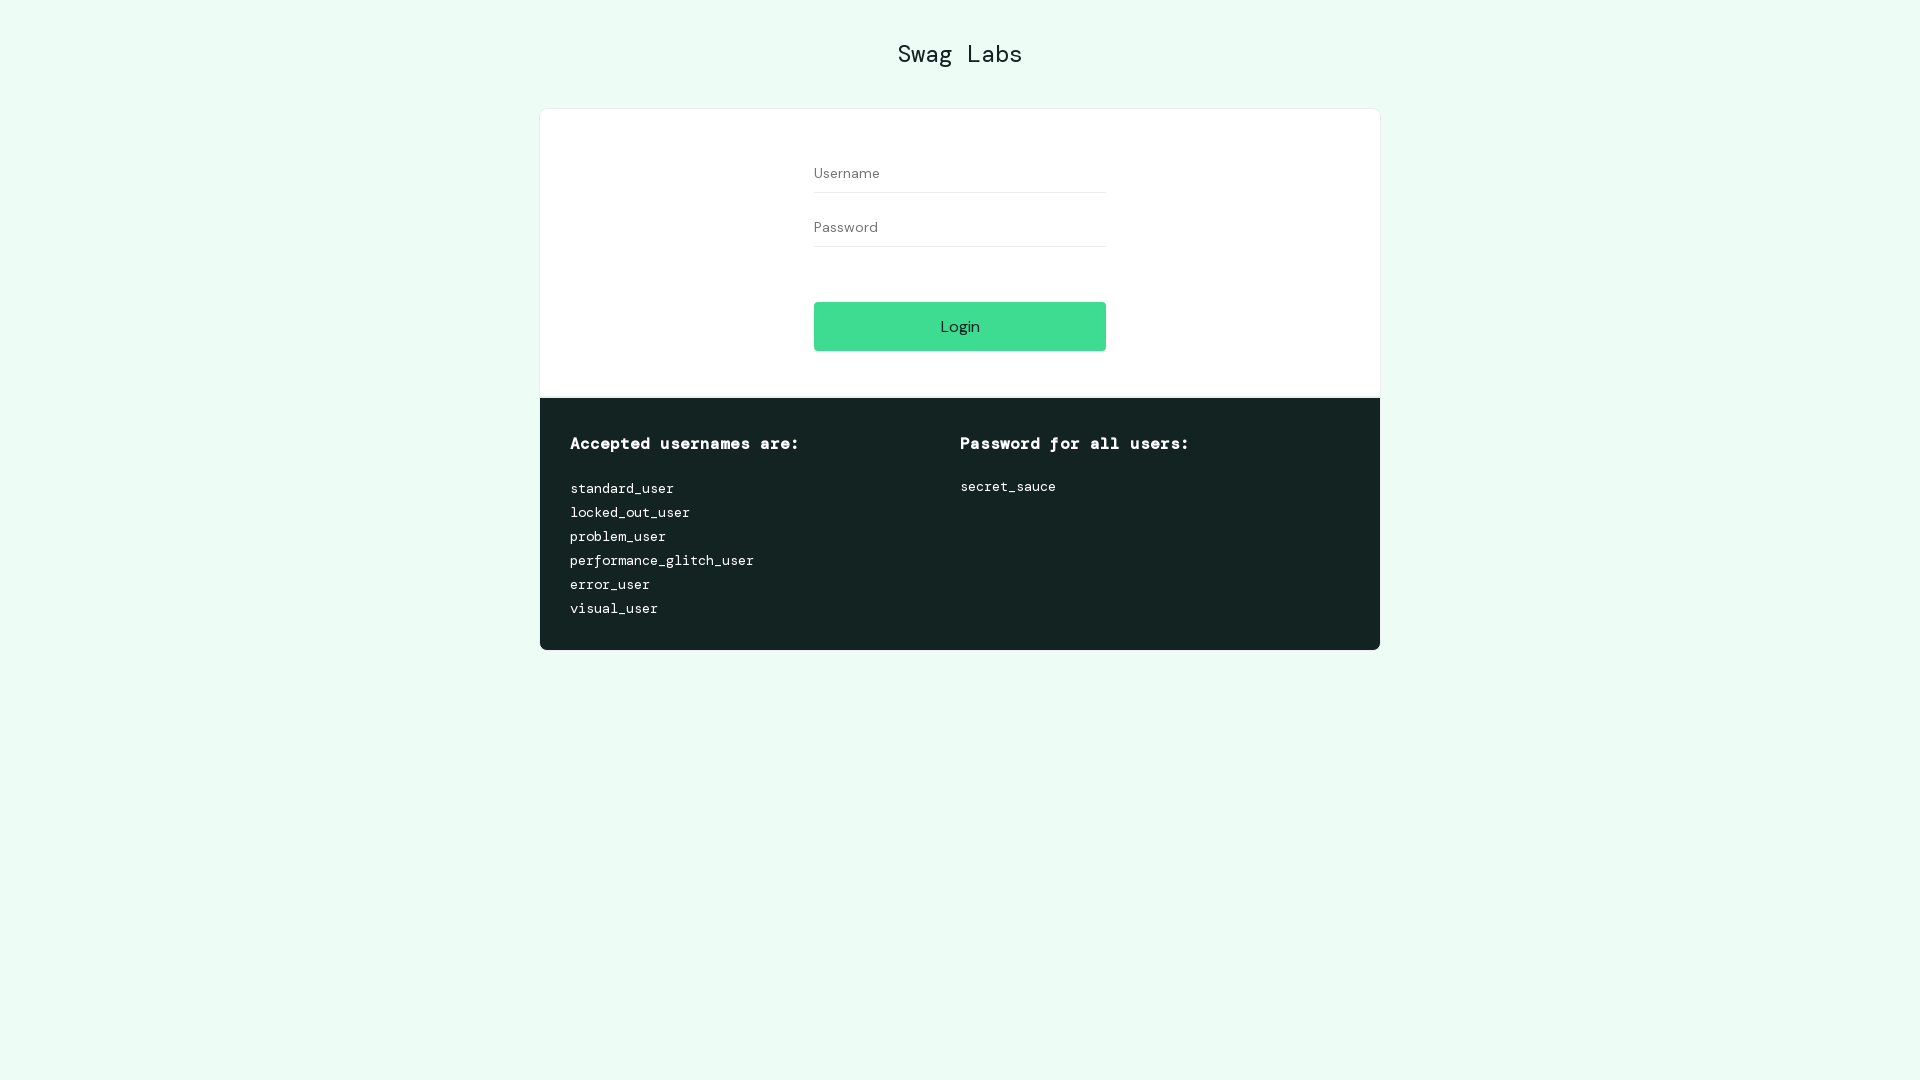

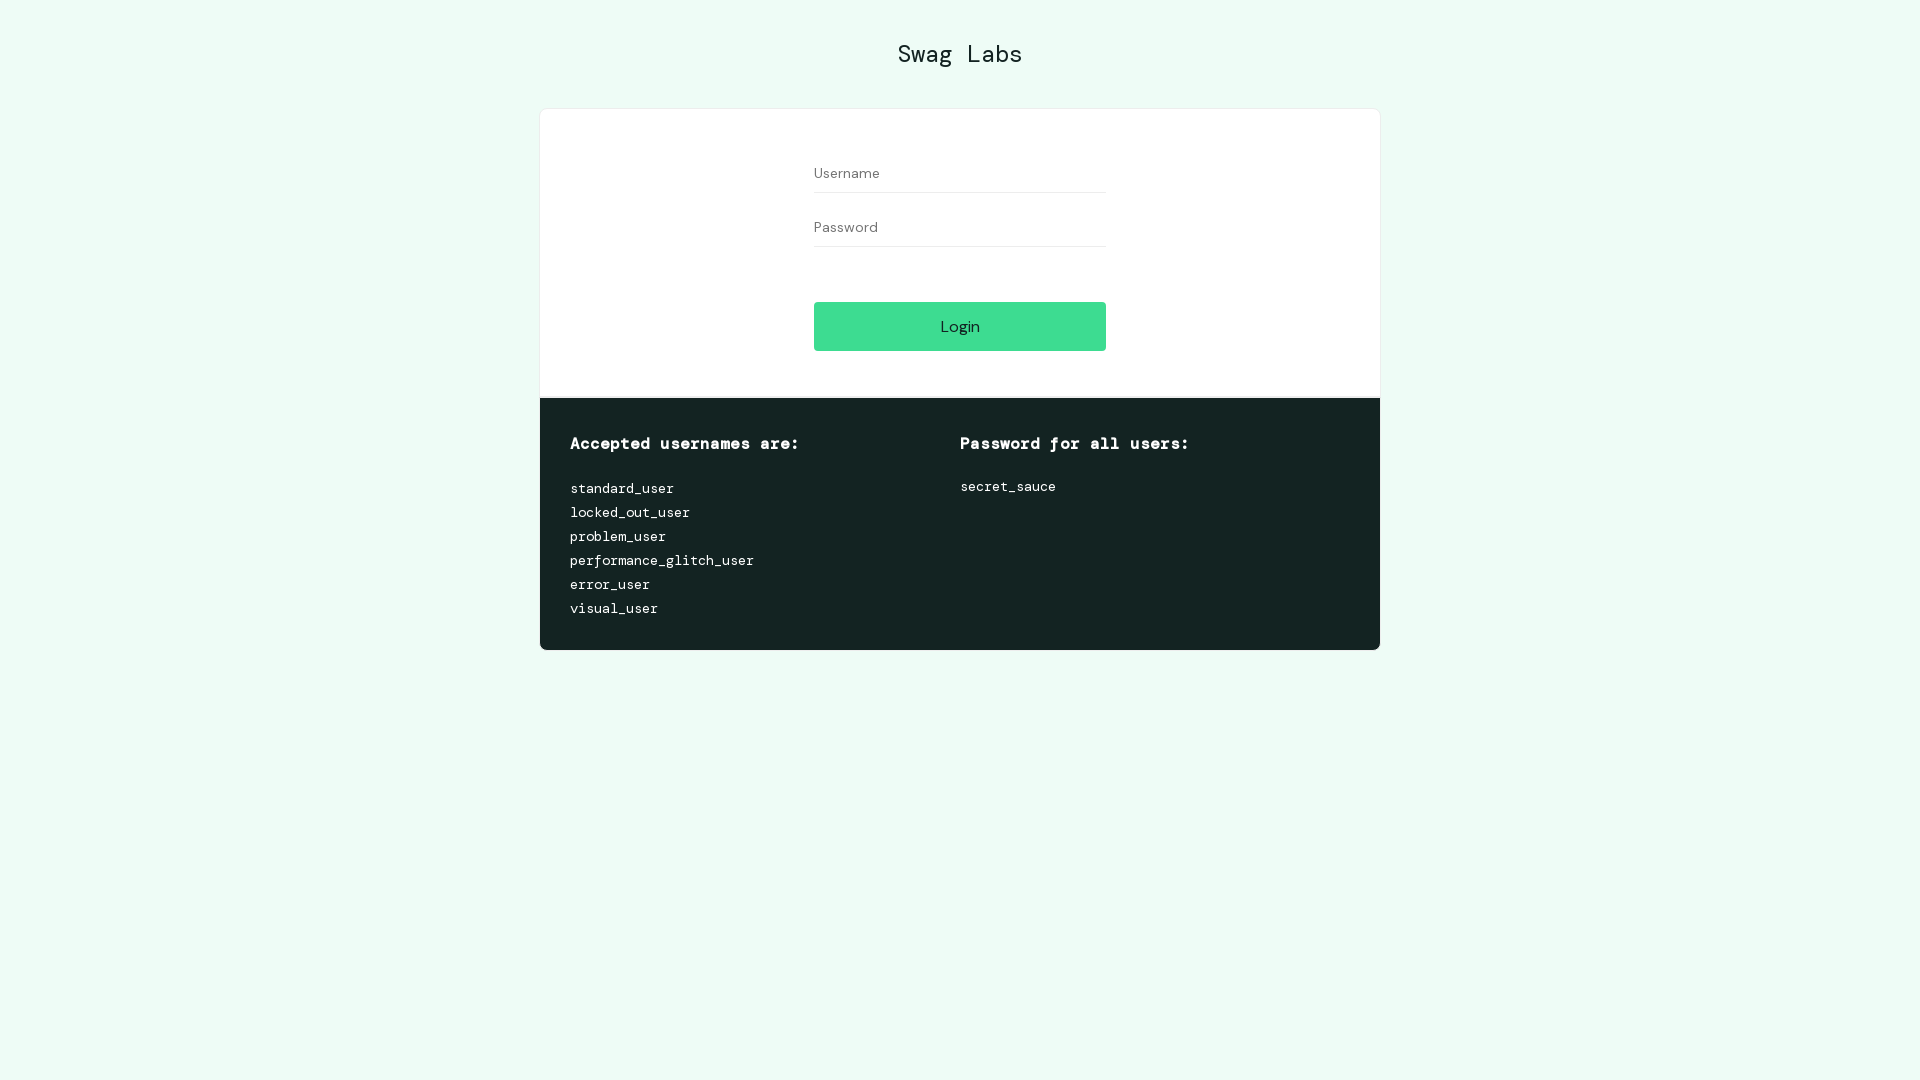